Tests dynamic loading functionality by clicking a Start button and verifying that "Hello World!" text appears after loading completes

Starting URL: https://the-internet.herokuapp.com/dynamic_loading/1

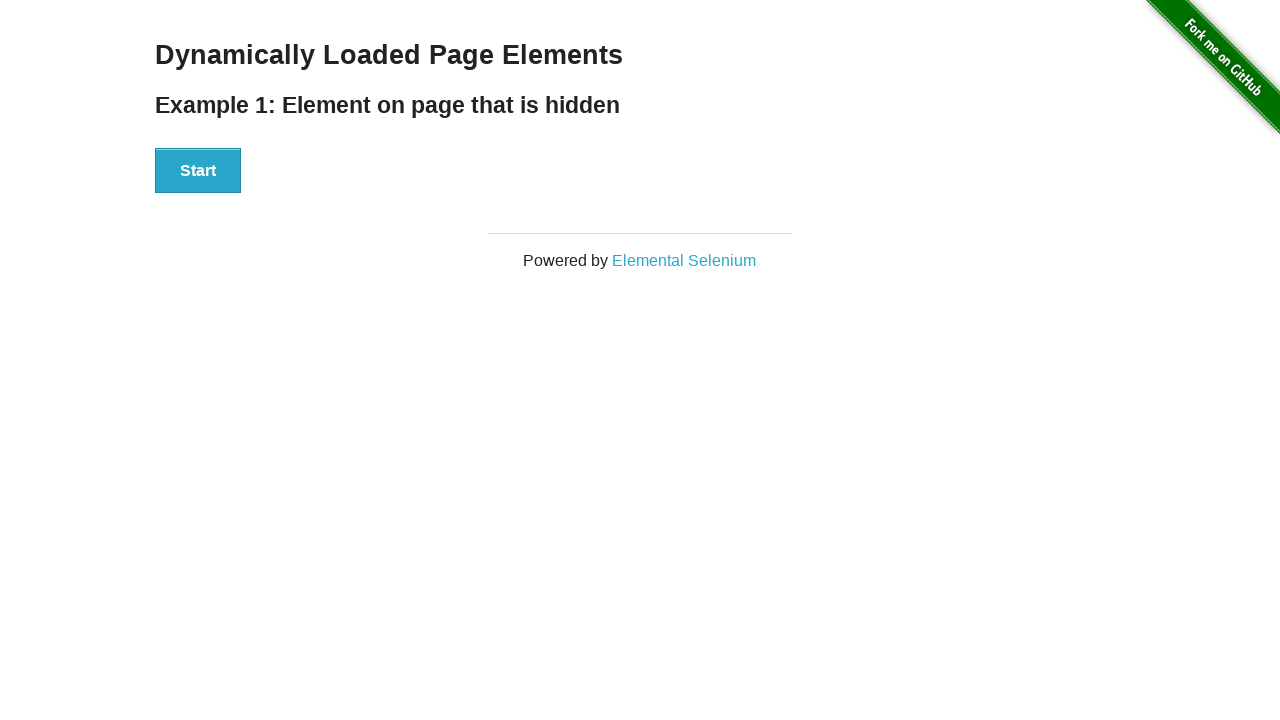

Clicked the Start button to initiate dynamic loading at (198, 171) on xpath=//div[@id='start']/button
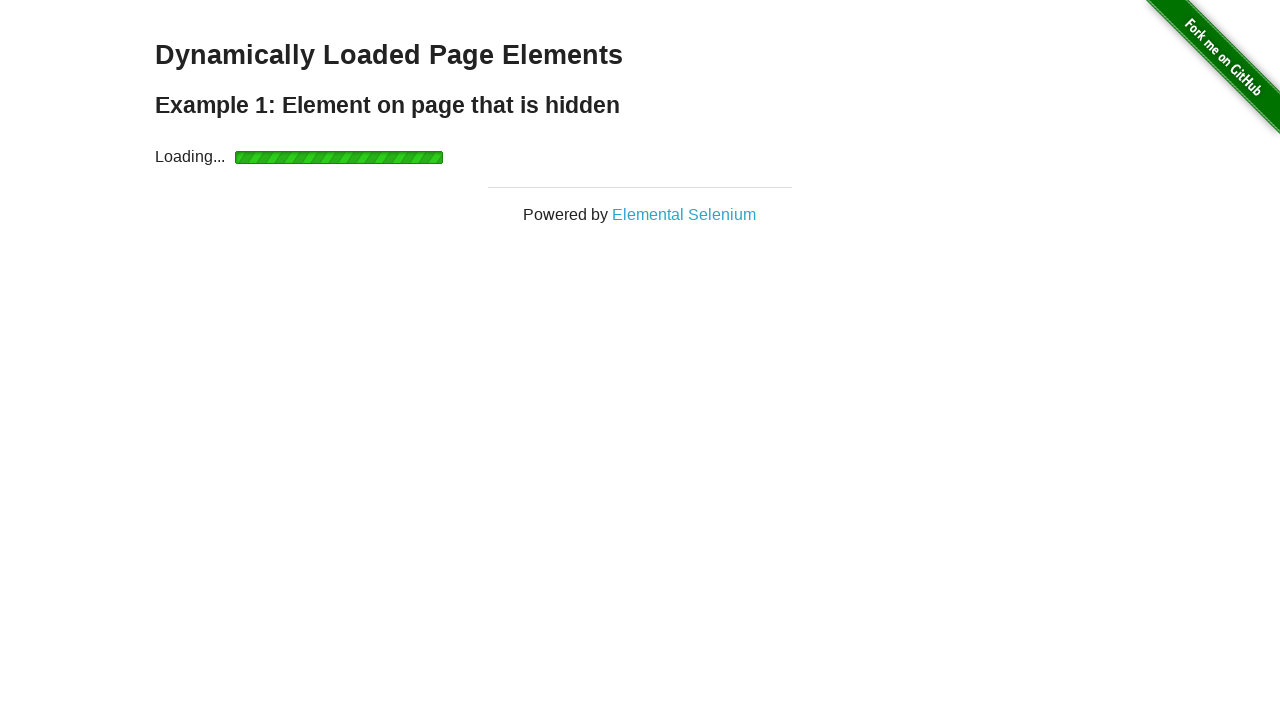

Waited for 'Hello World!' text to appear after loading completed
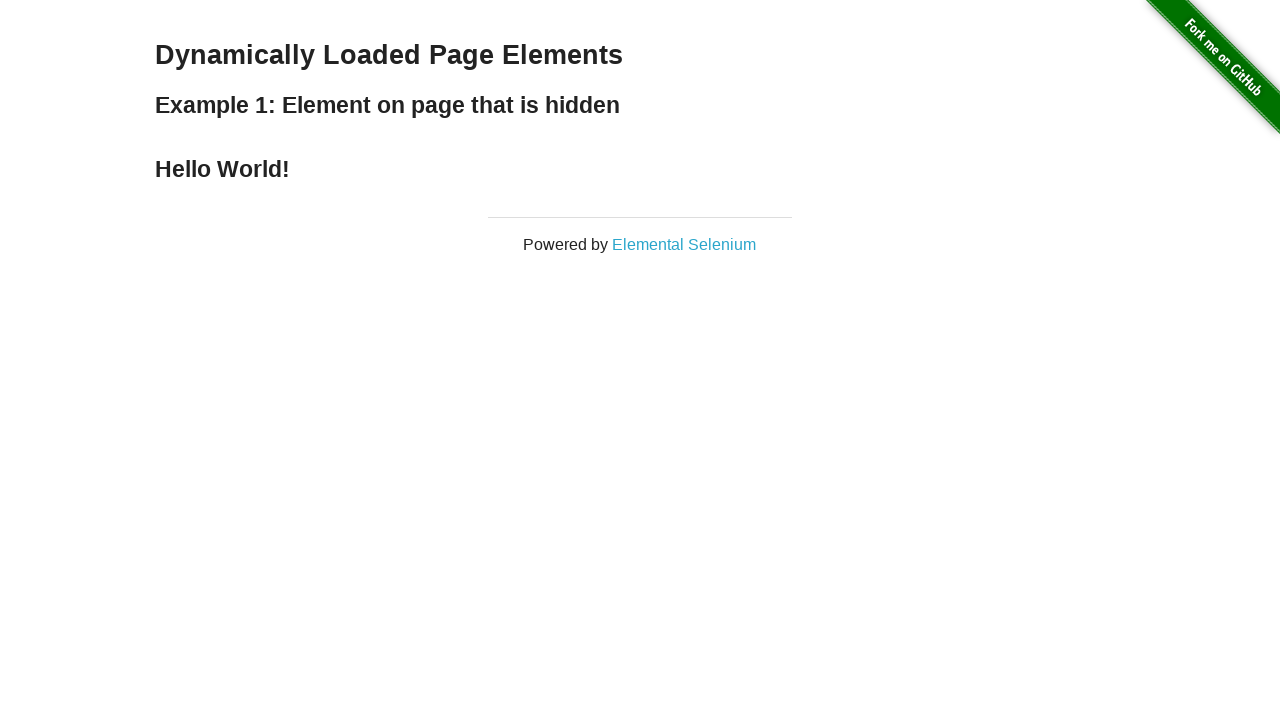

Verified that 'Hello World!' text is visible on the page
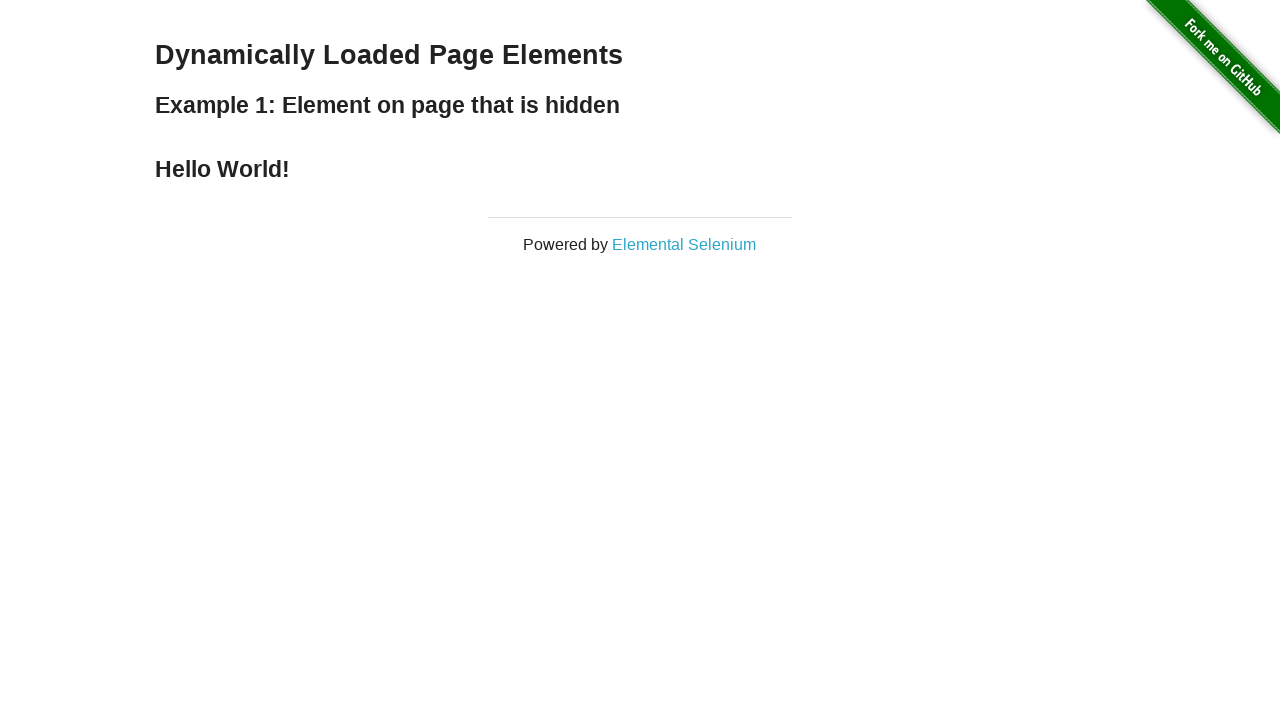

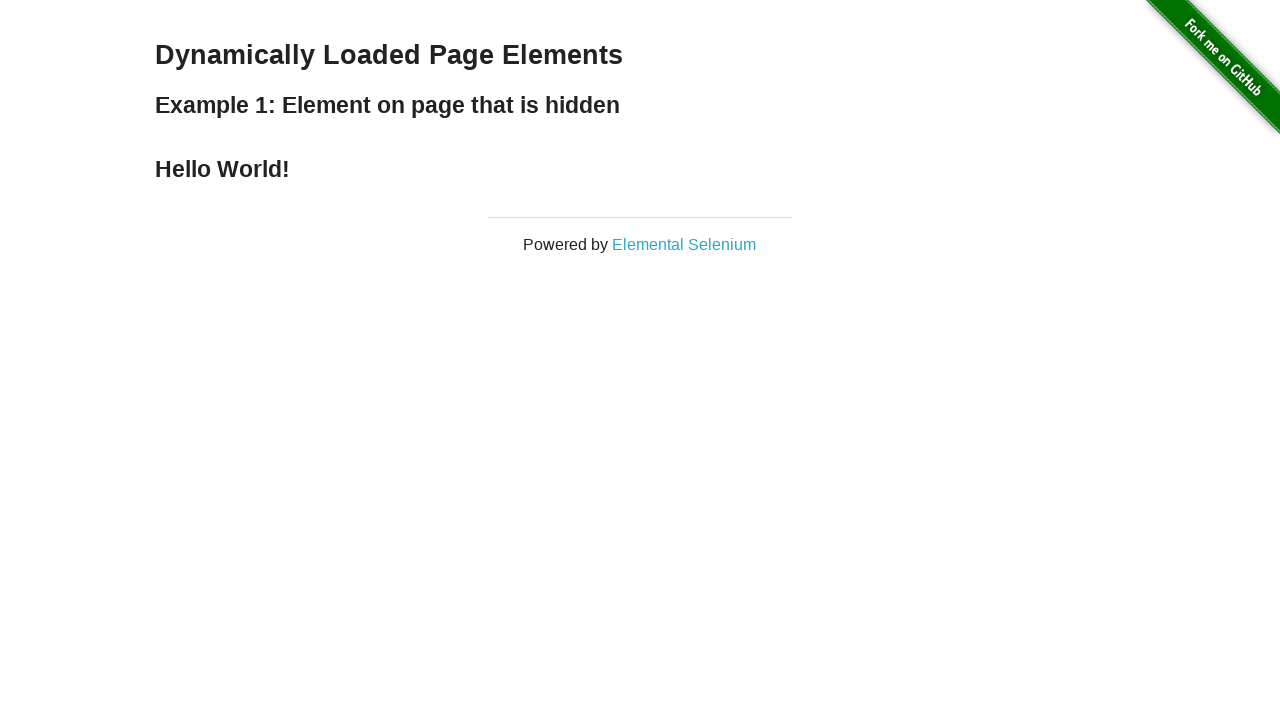